Tests file upload functionality by selecting a file and clicking the upload button on a test upload page

Starting URL: https://the-internet.herokuapp.com/upload

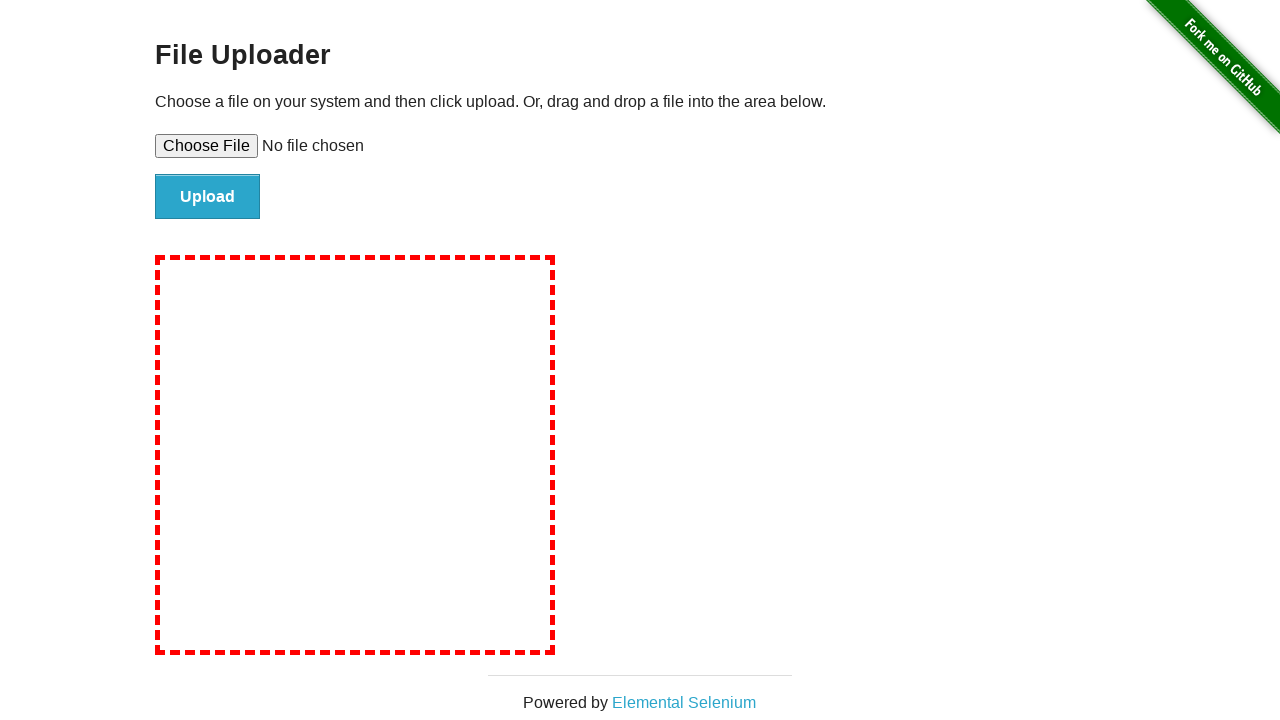

Created temporary test file for upload
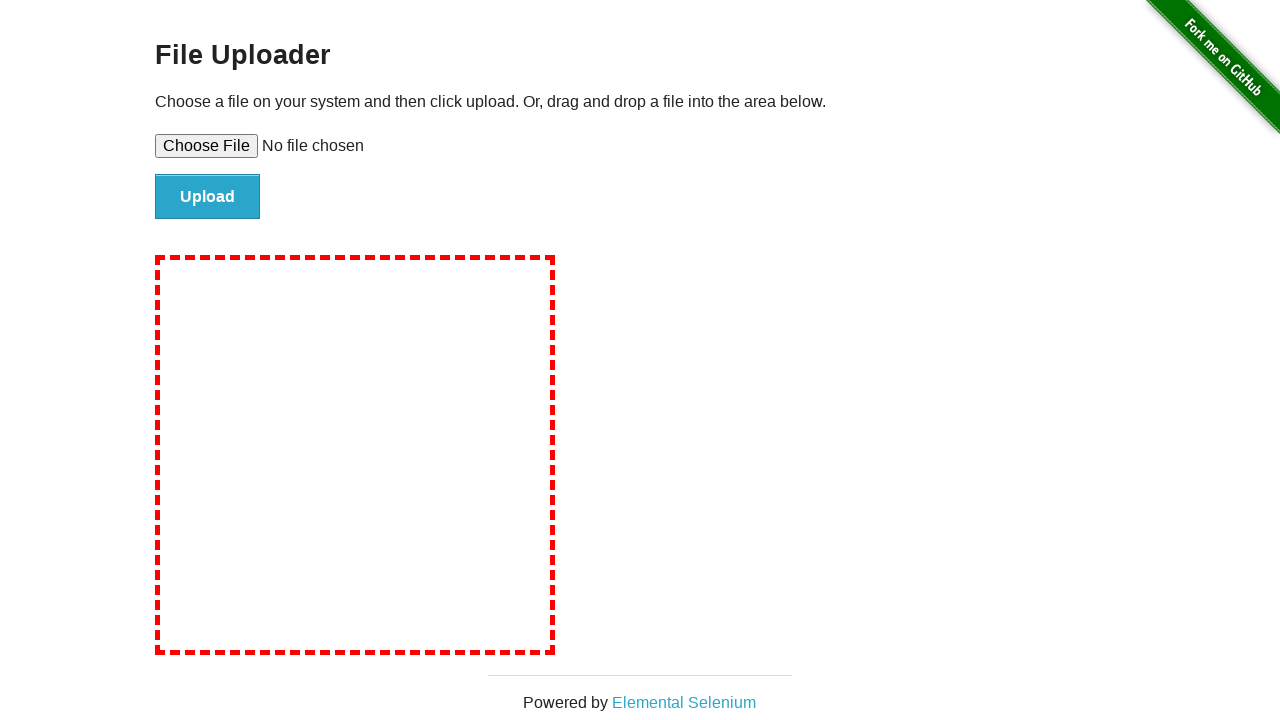

Selected test file for upload
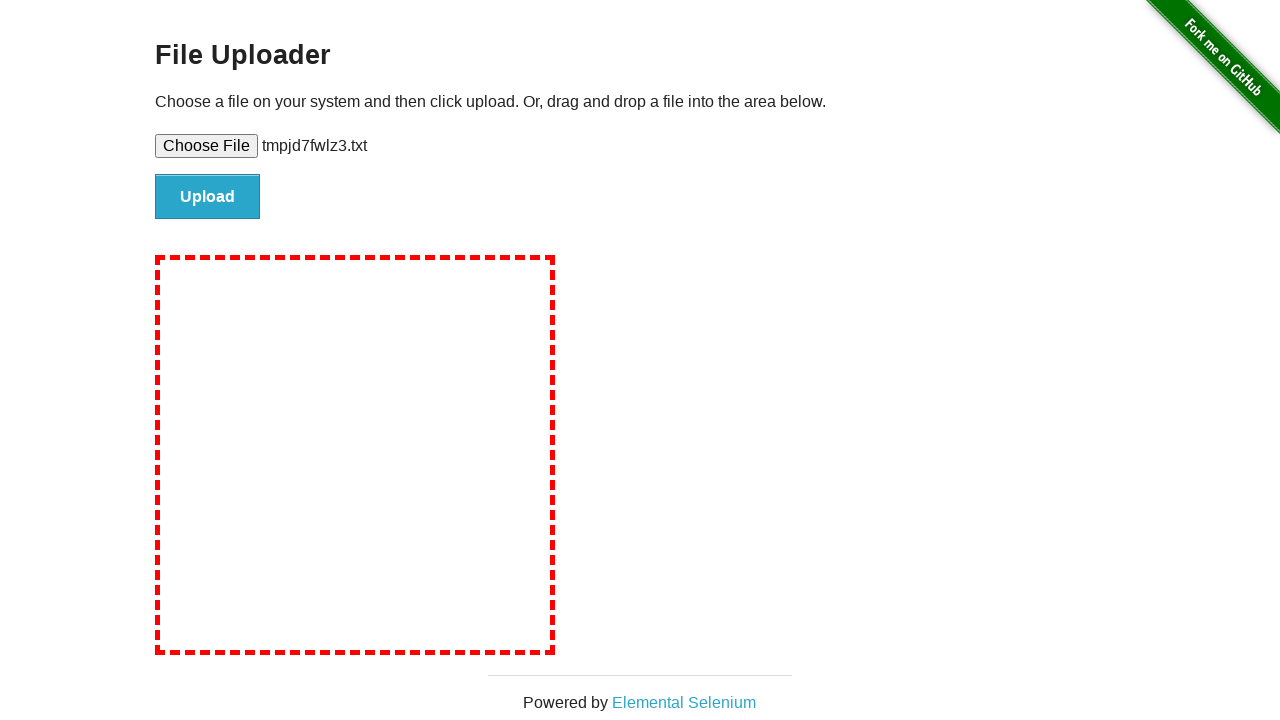

Clicked upload button to submit the file at (208, 197) on input#file-submit
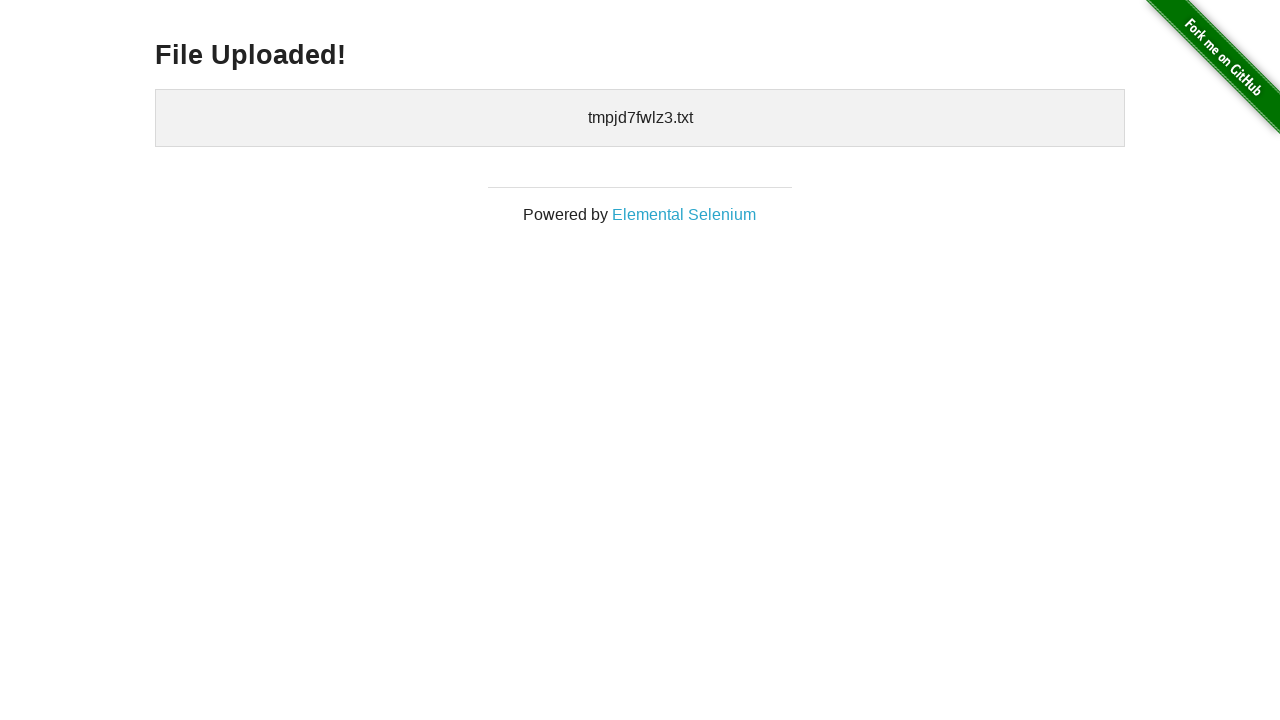

Upload confirmation message appeared
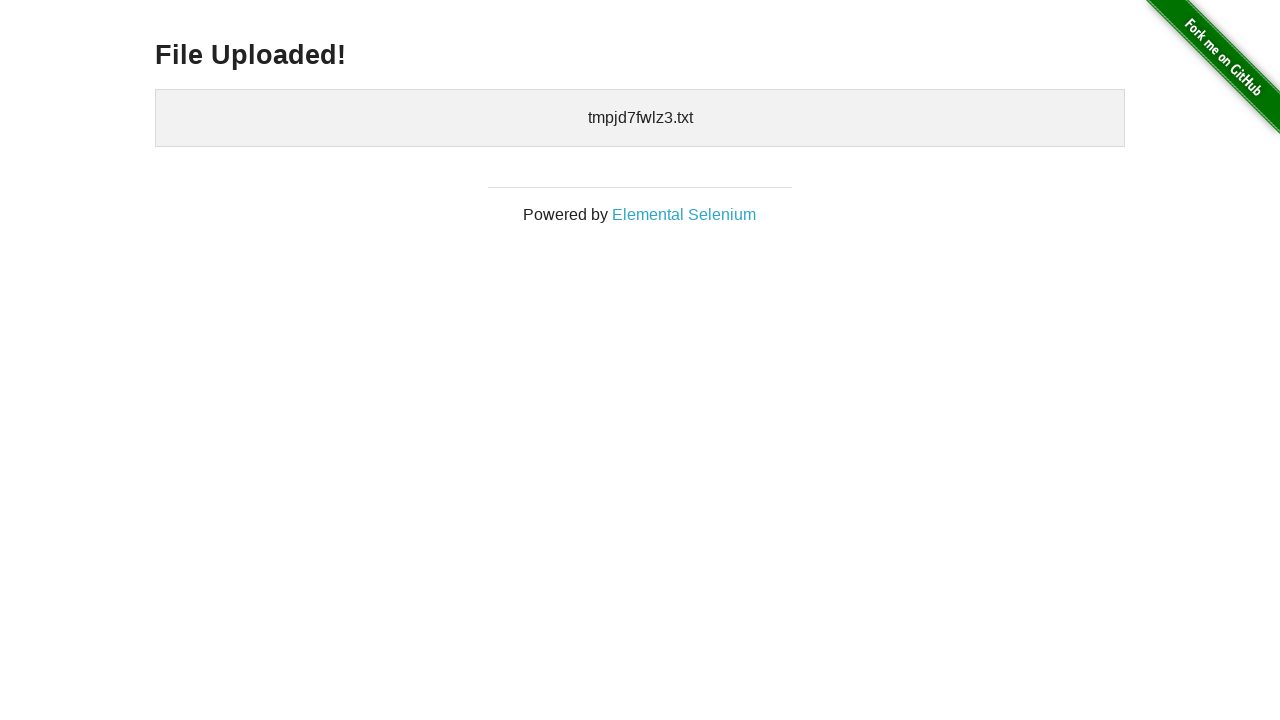

Cleaned up temporary test file
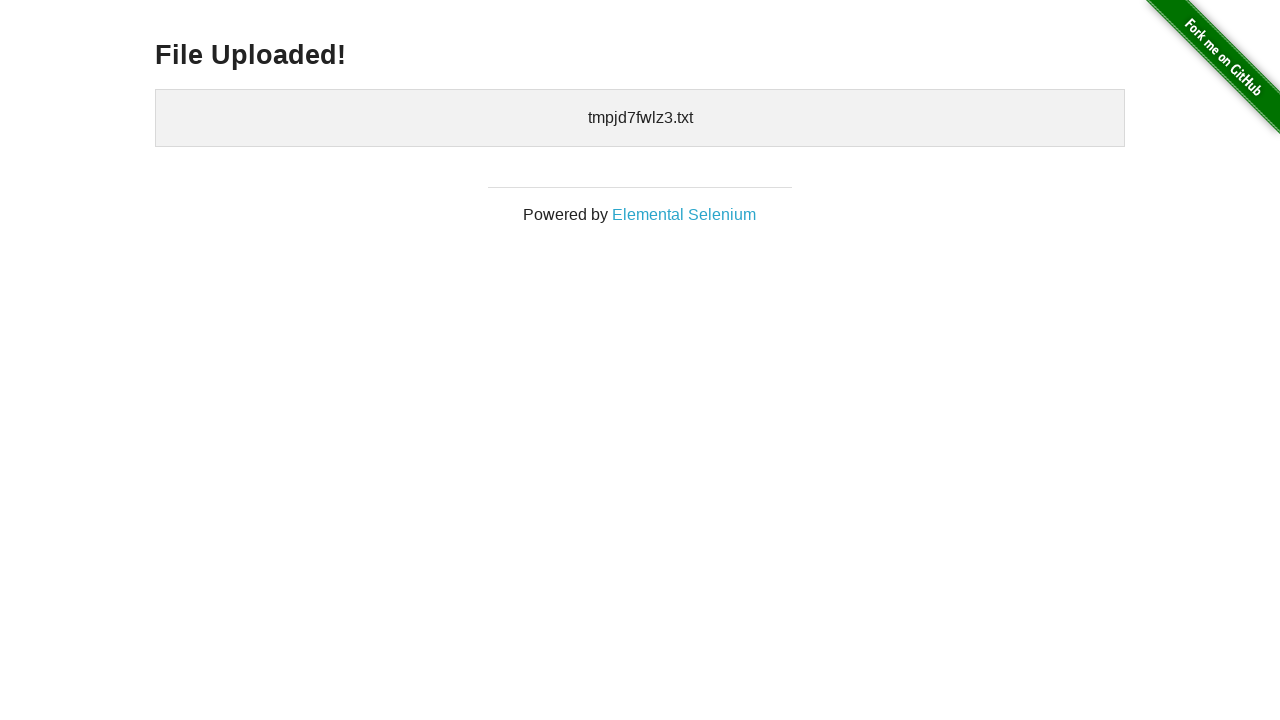

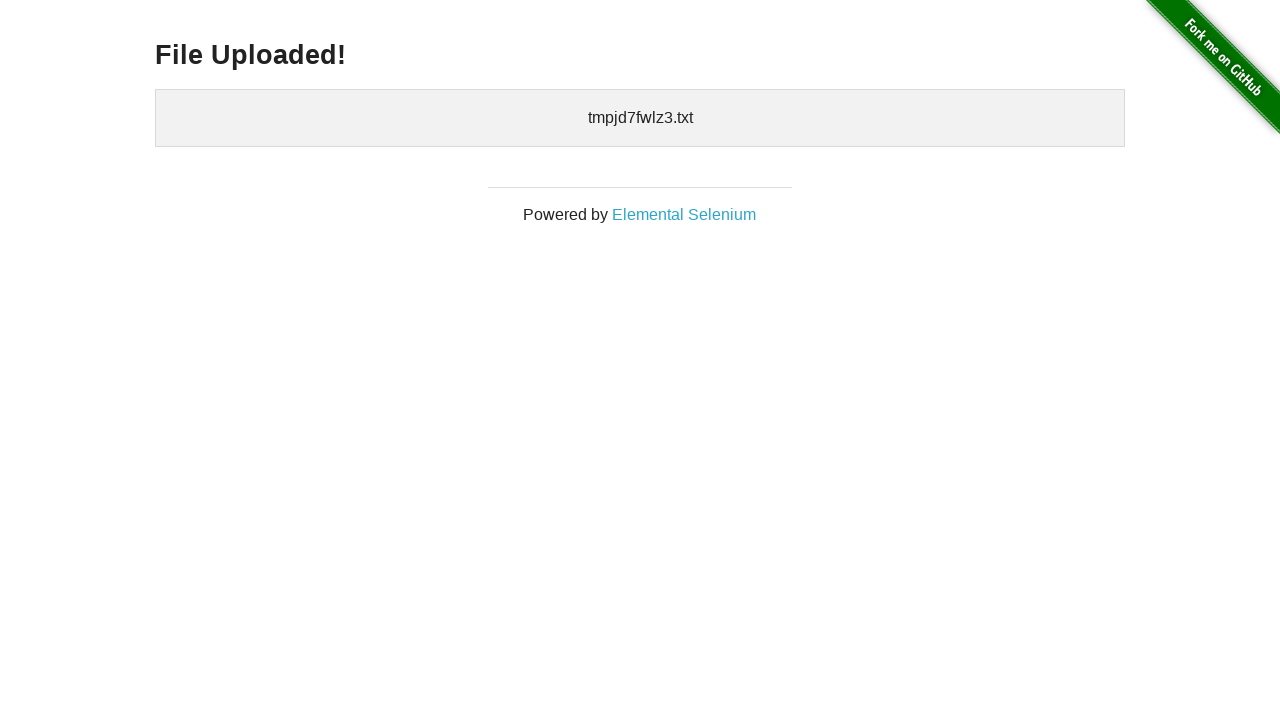